Tests the train search functionality on erail.in by entering source and destination stations (MAS to MDU), unchecking the sort by date checkbox, and verifying that train results are displayed in the web table.

Starting URL: https://erail.in/

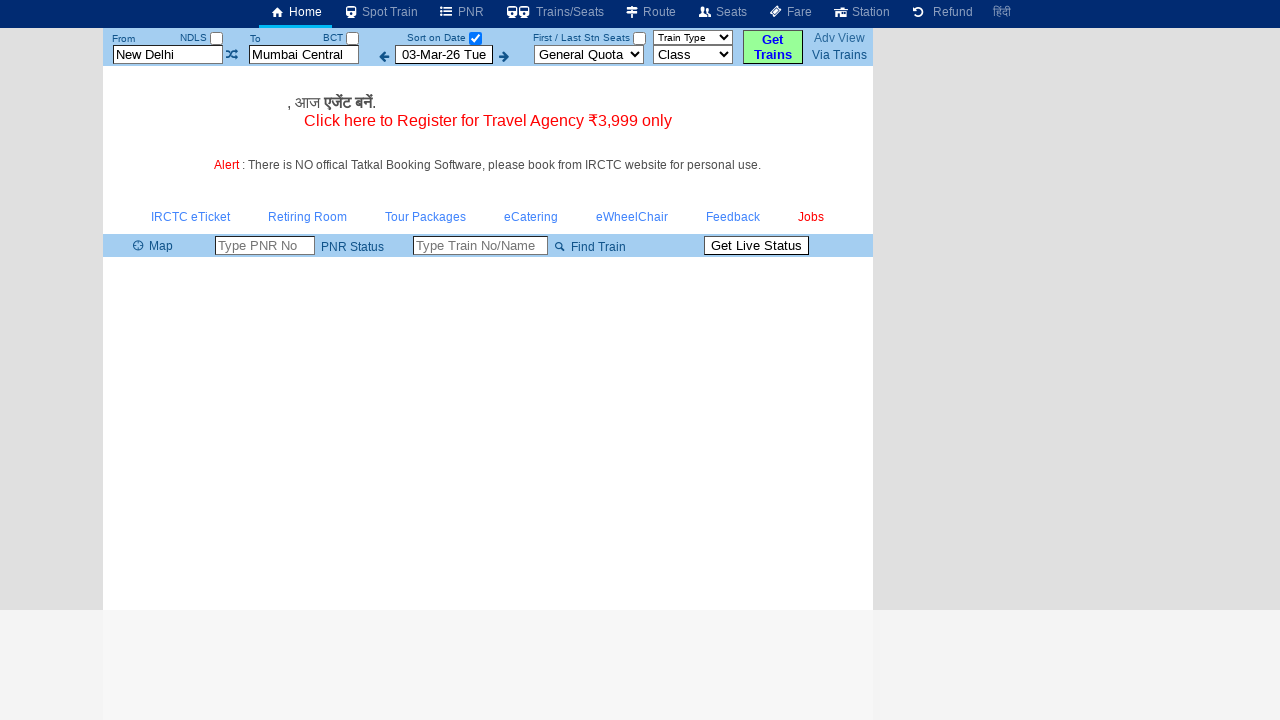

Cleared the 'From' station field on #txtStationFrom
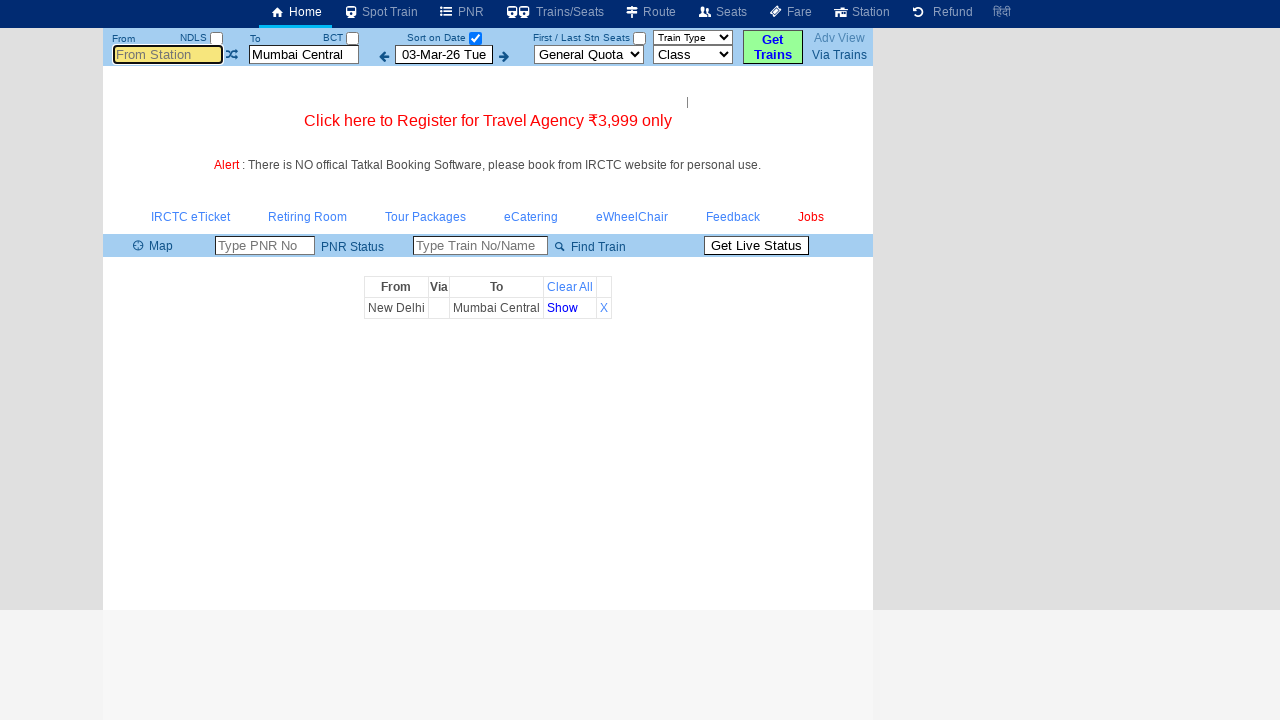

Filled 'From' station field with 'MAS' on #txtStationFrom
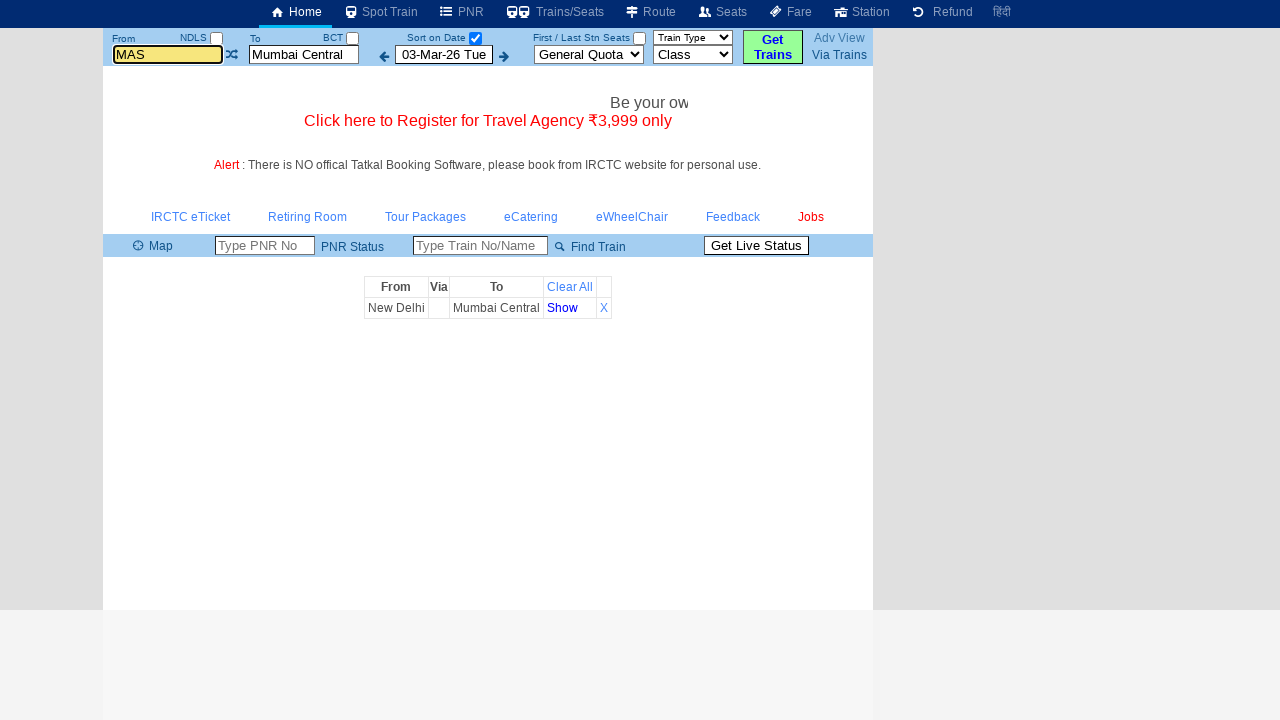

Cleared the 'To' station field on #txtStationTo
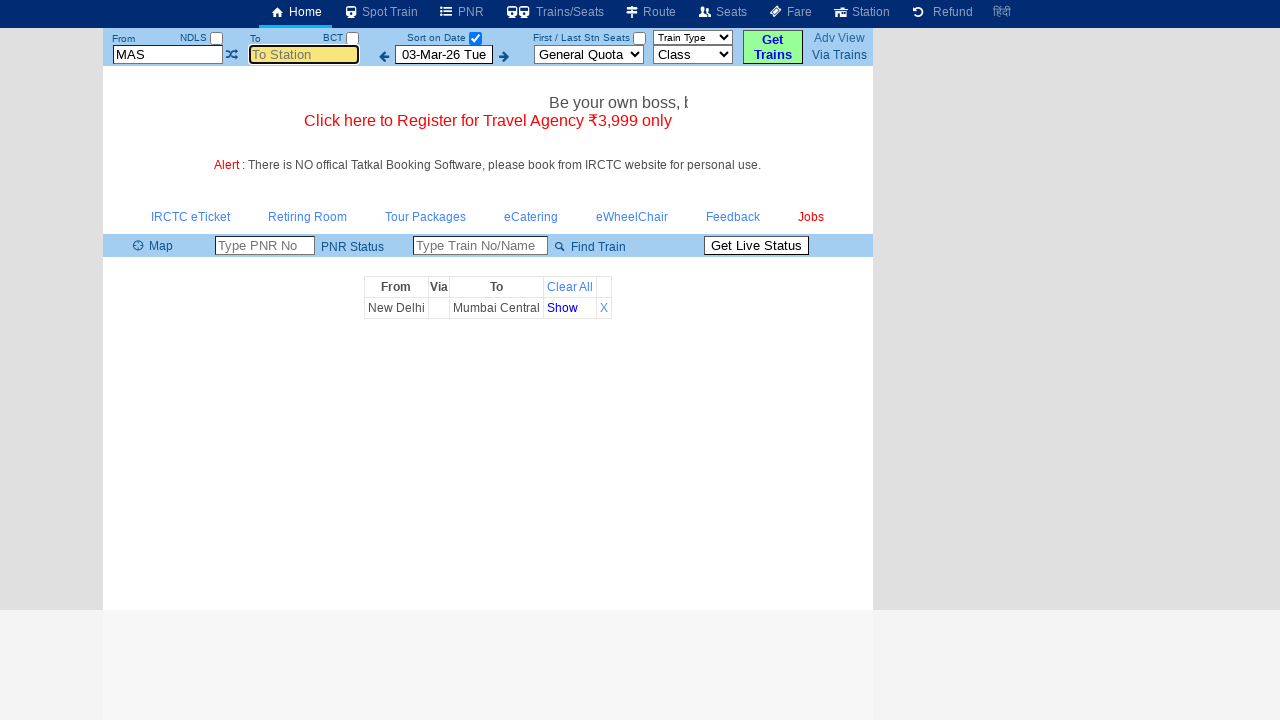

Filled 'To' station field with 'MDU' on #txtStationTo
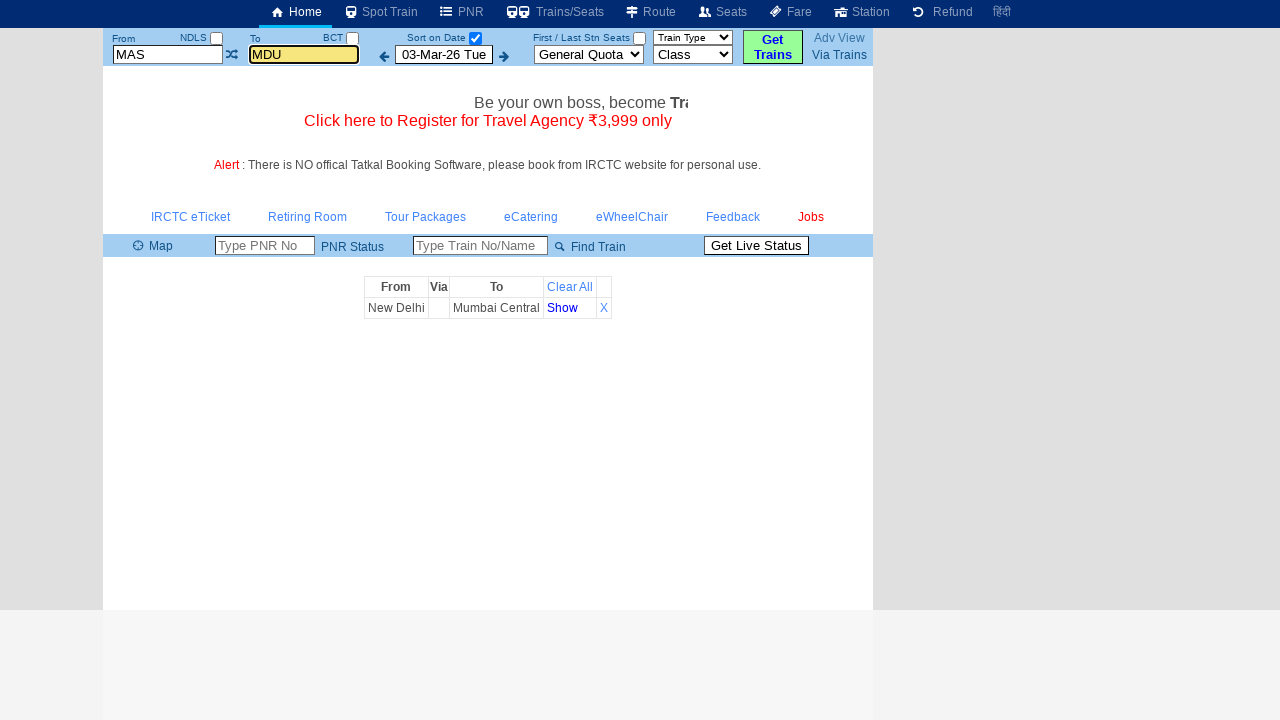

Unchecked the 'Sort on Date' checkbox at (475, 38) on (//input[@type='checkbox'])[3]
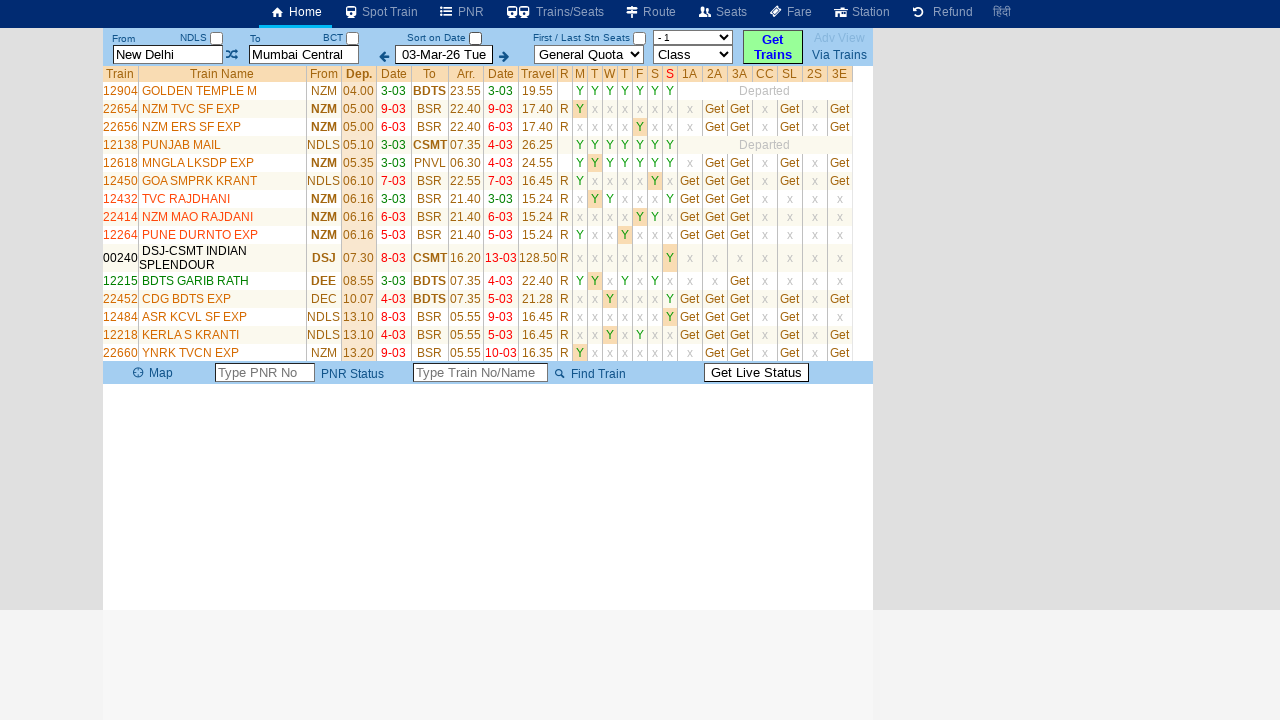

Train results table loaded with data from MAS to MDU
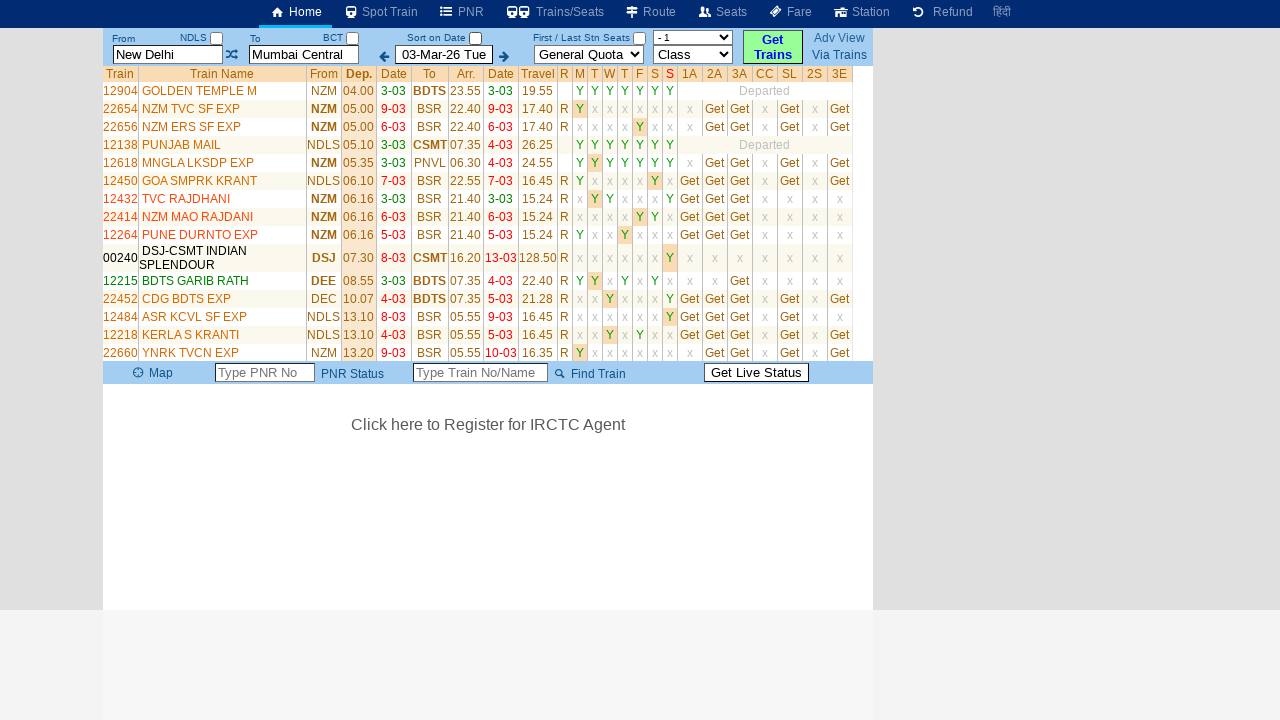

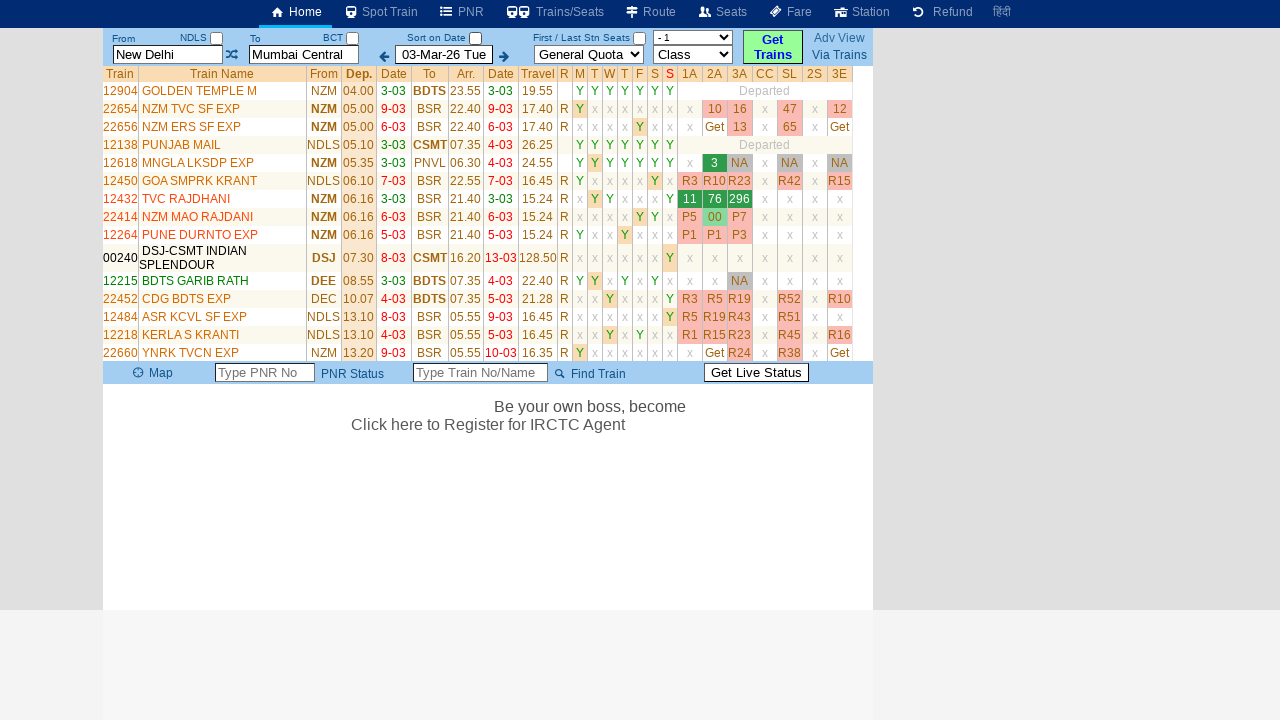